Tests dynamic controls by removing a checkbox and enabling a disabled input field

Starting URL: http://the-internet.herokuapp.com/dynamic_controls

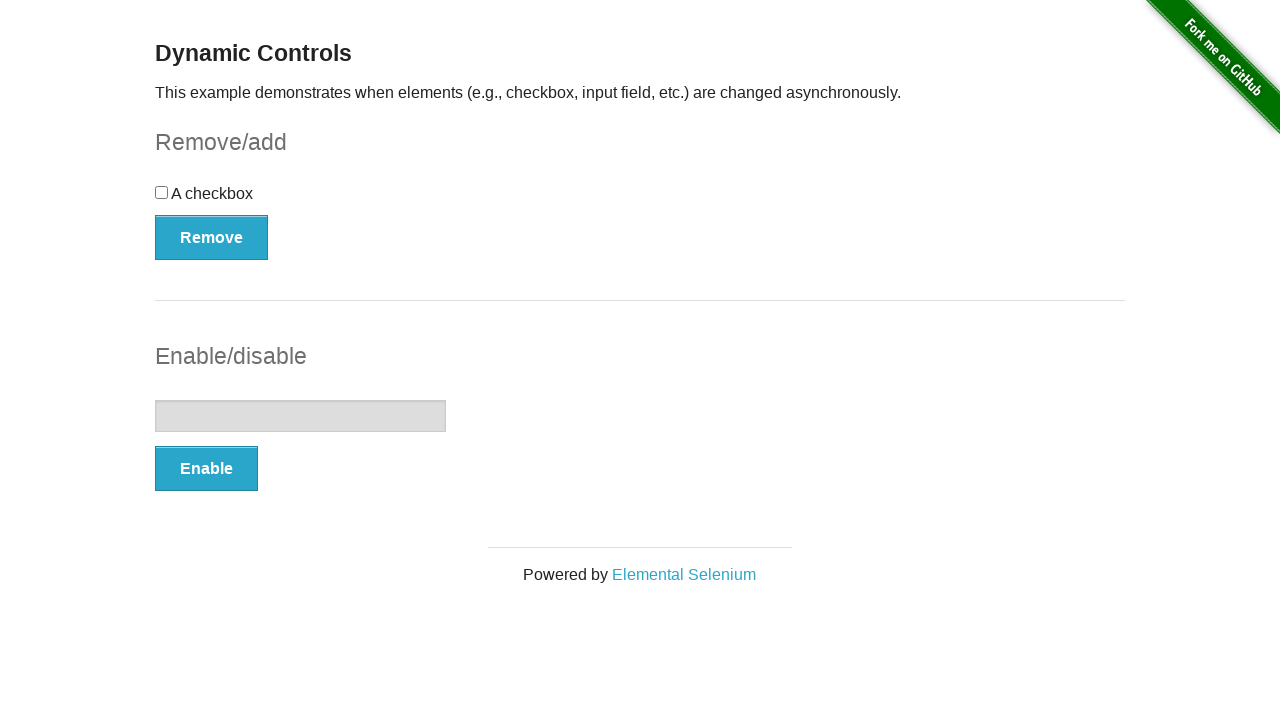

Clicked Remove button to remove checkbox at (212, 237) on xpath=//button[contains(text(), 'Remove')]
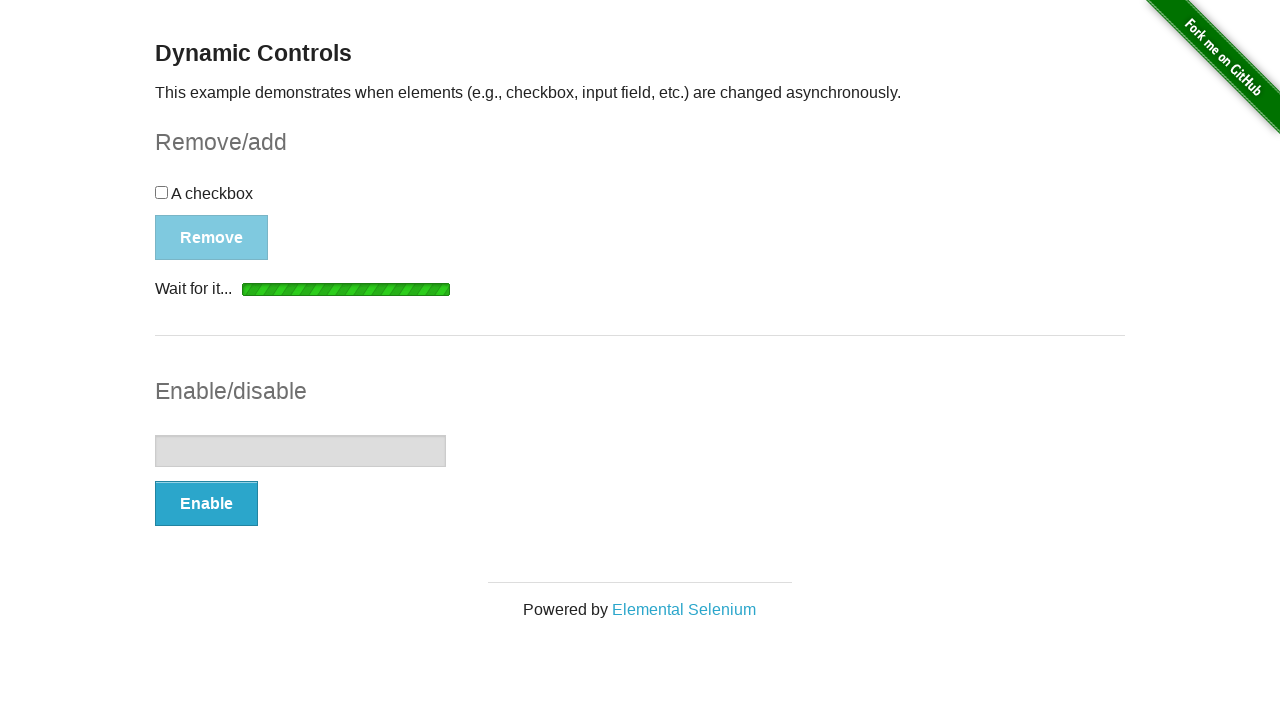

Waited for 'It's gone!' message to appear
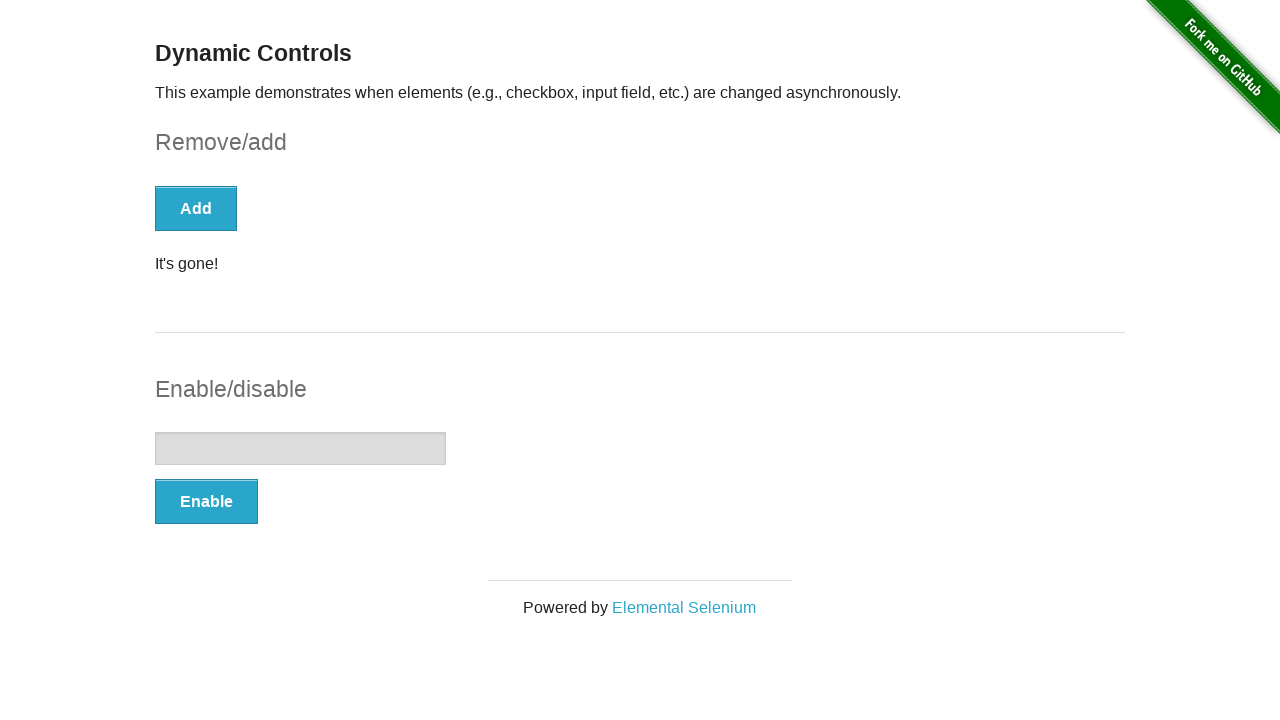

Clicked Enable button to enable input field at (206, 501) on xpath=//button[contains(text(), 'Enable')]
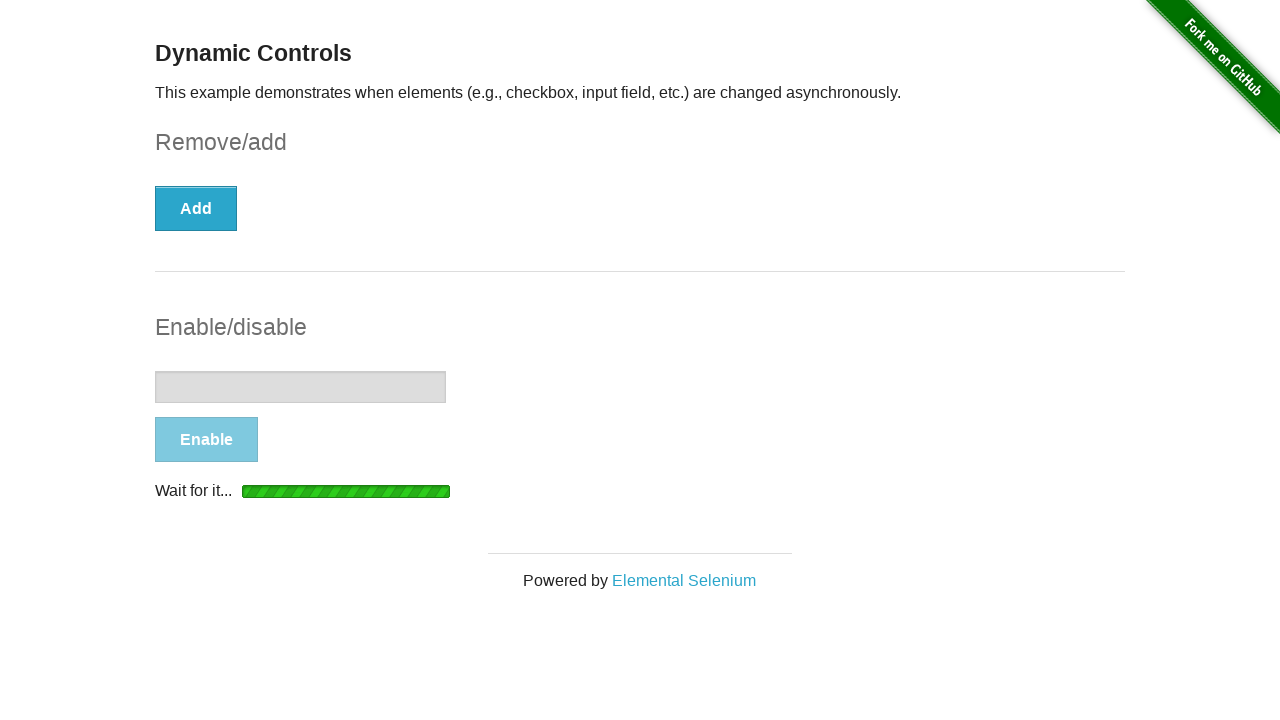

Waited for 'It's enabled!' message to appear
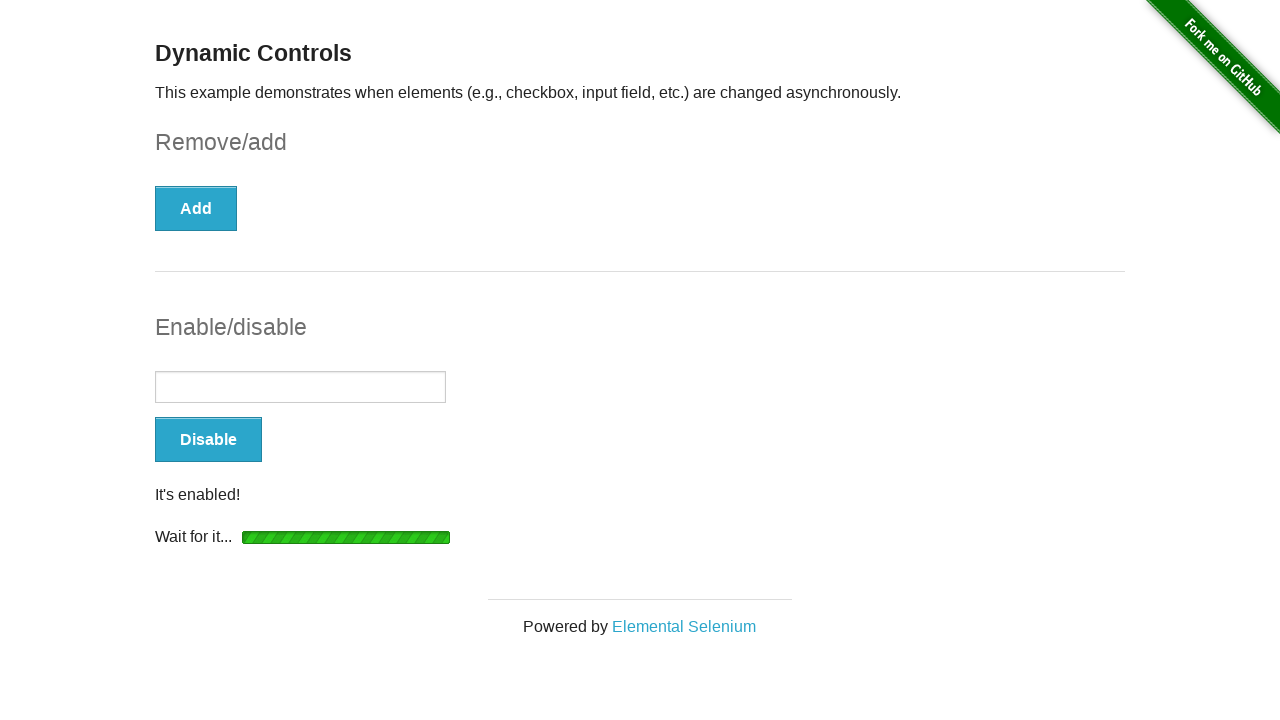

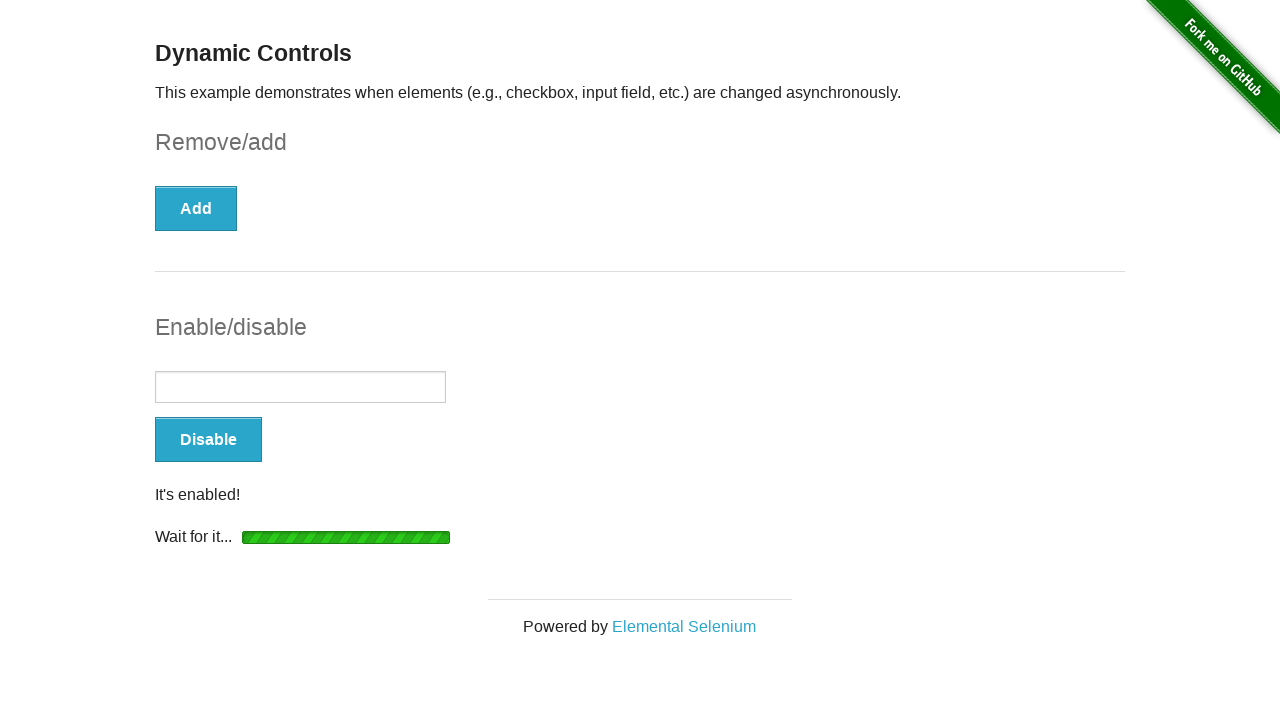